Draws a signature on a canvas element using mouse movements and drag actions

Starting URL: https://signature-generator.com/draw-signature/#google_vignette

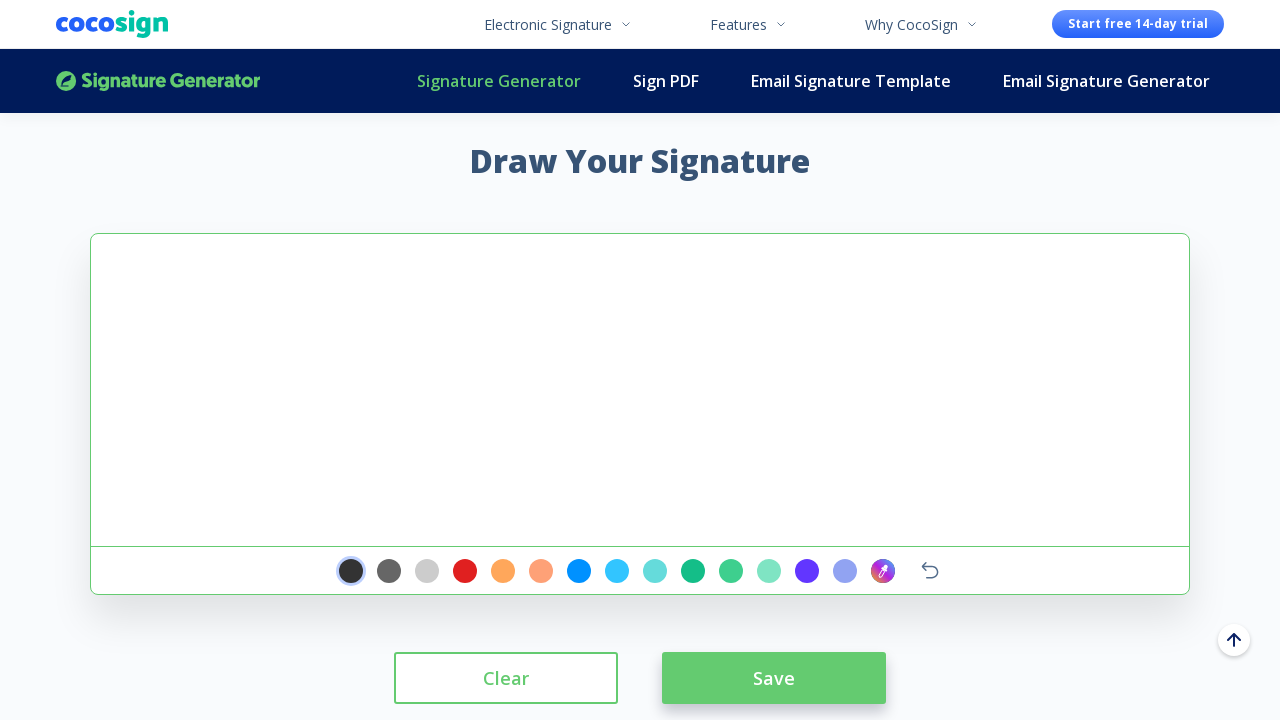

Waited for signature canvas element to be ready
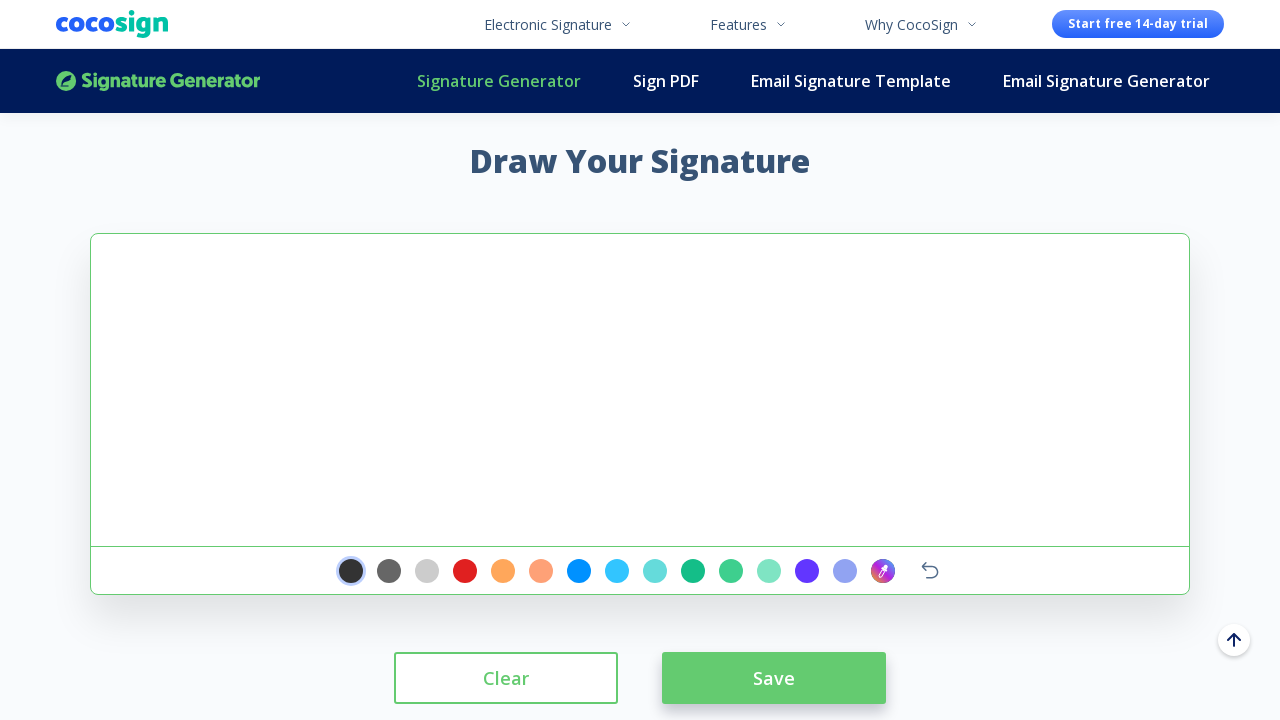

Located the signature canvas element
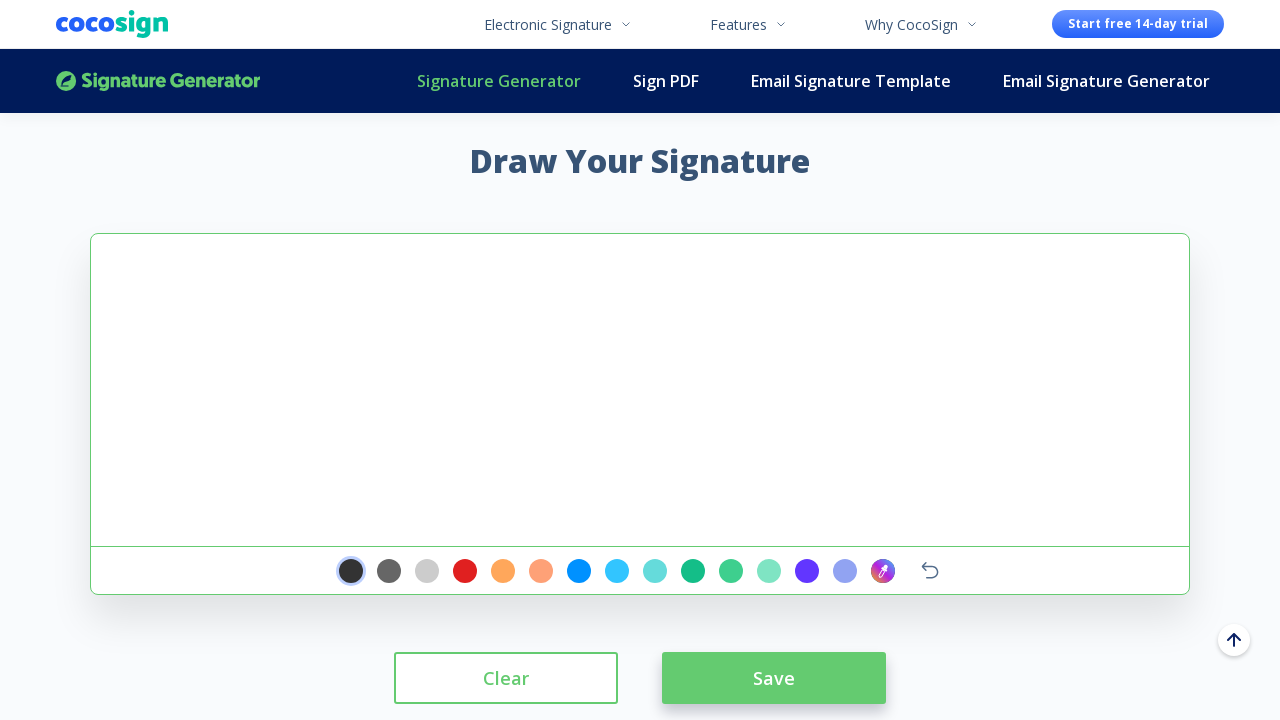

Retrieved canvas bounding box for positioning calculations
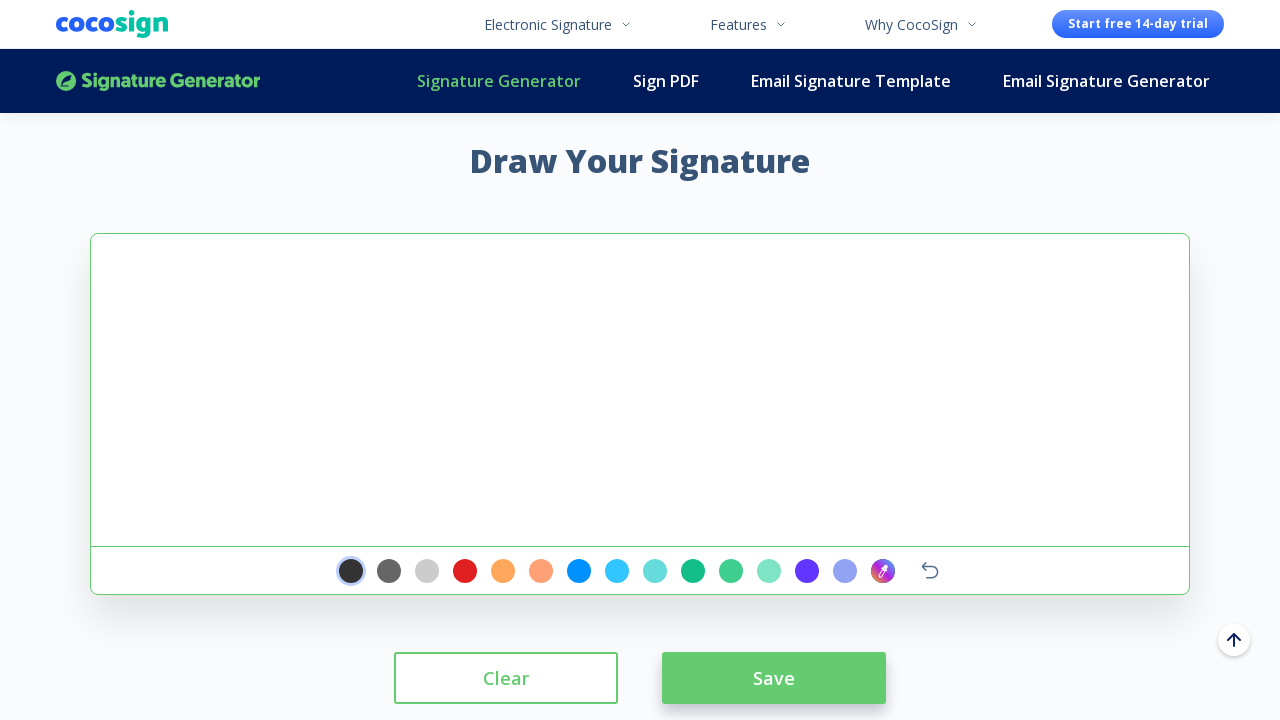

Clicked on canvas center to initialize drawing at (640, 390)
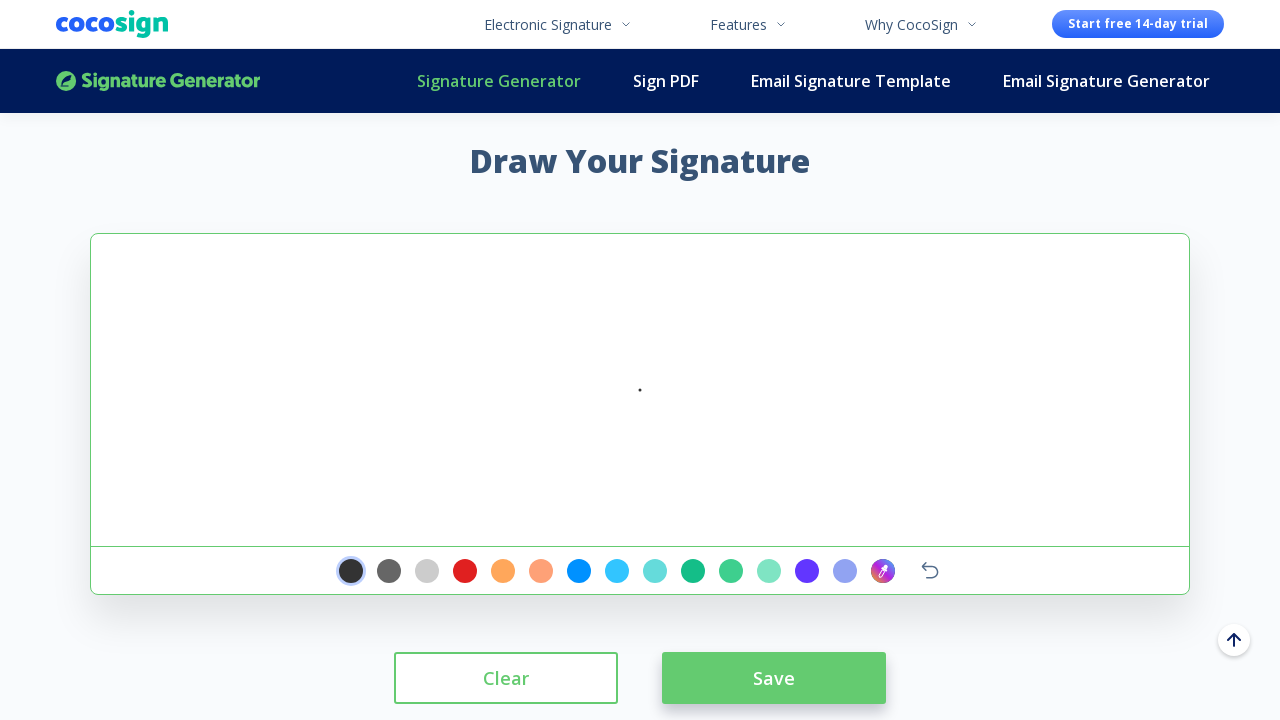

Moved mouse to starting position for signature at (670, 400)
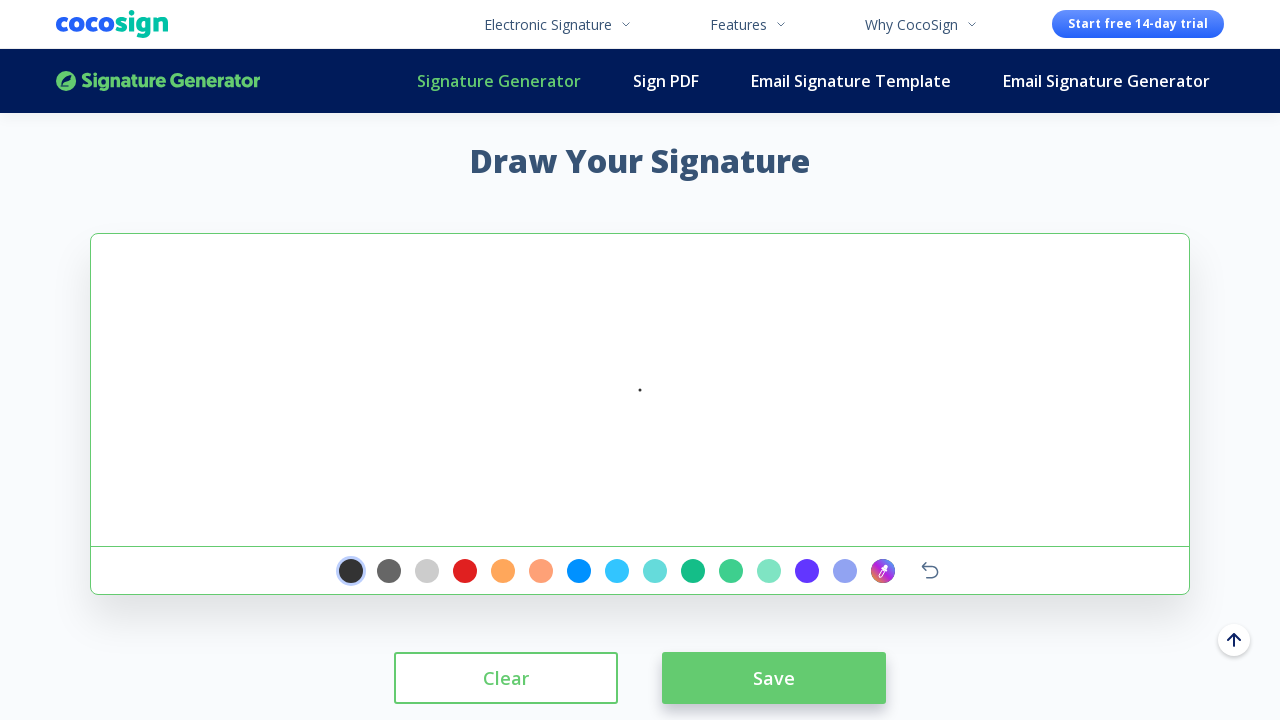

Pressed mouse button down to begin drawing at (670, 400)
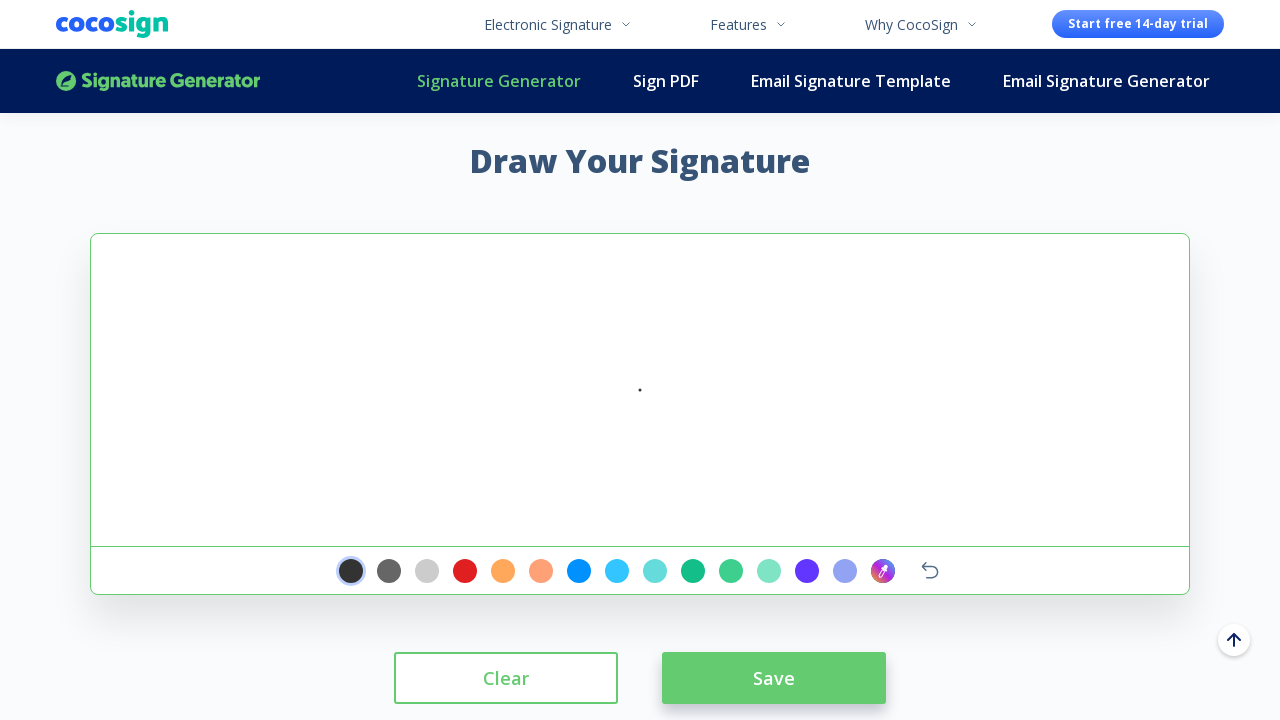

Drew first stroke of signature moving left and up at (470, 350)
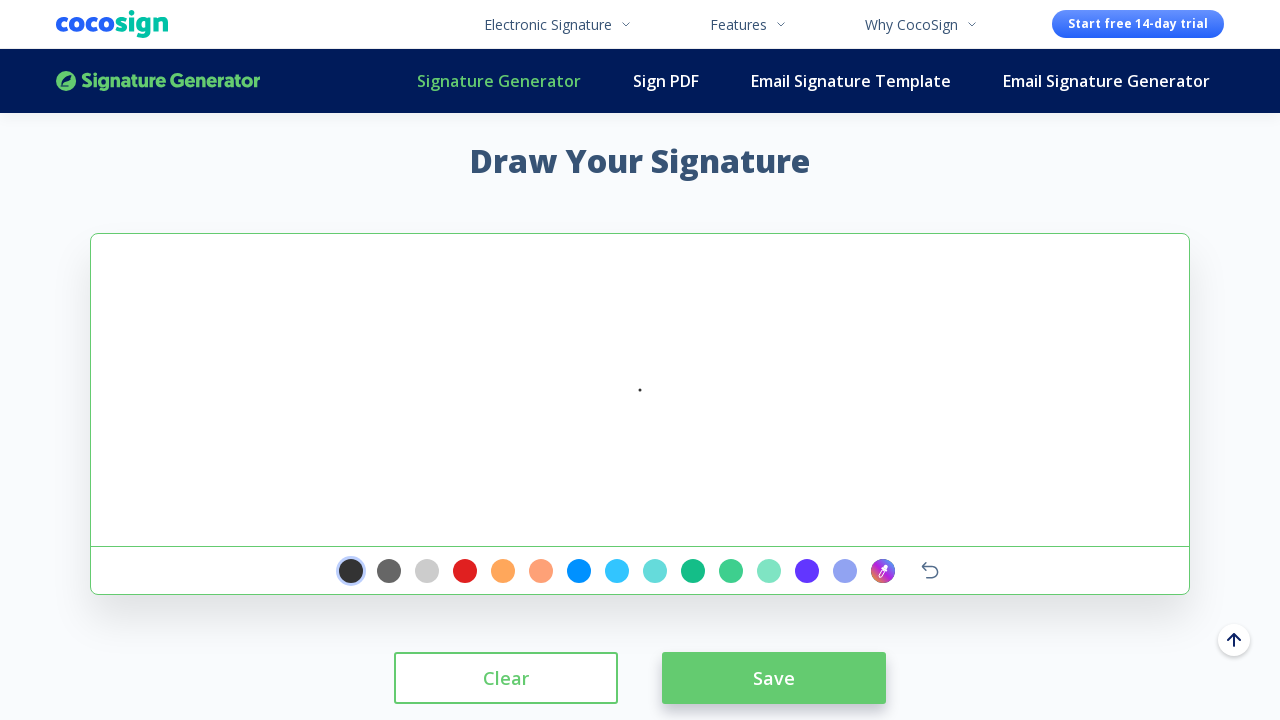

Continued signature stroke moving right and down at (500, 400)
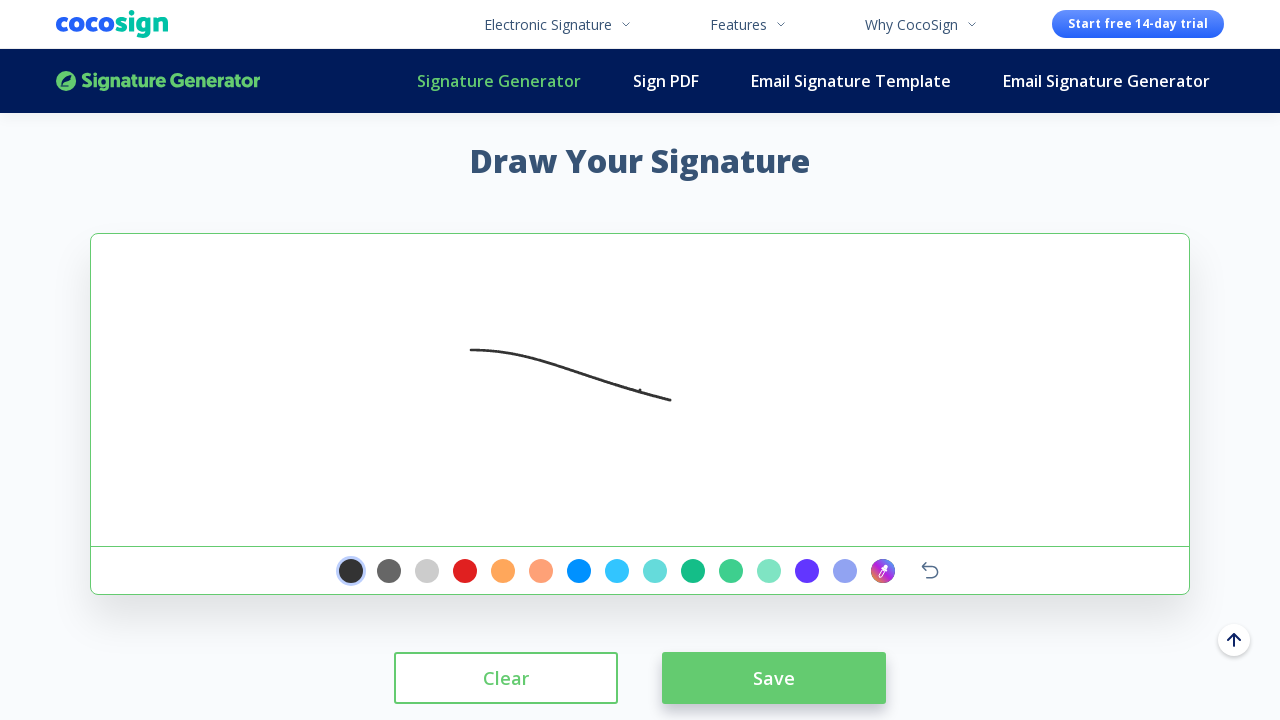

Continued signature stroke moving left and down at (455, 445)
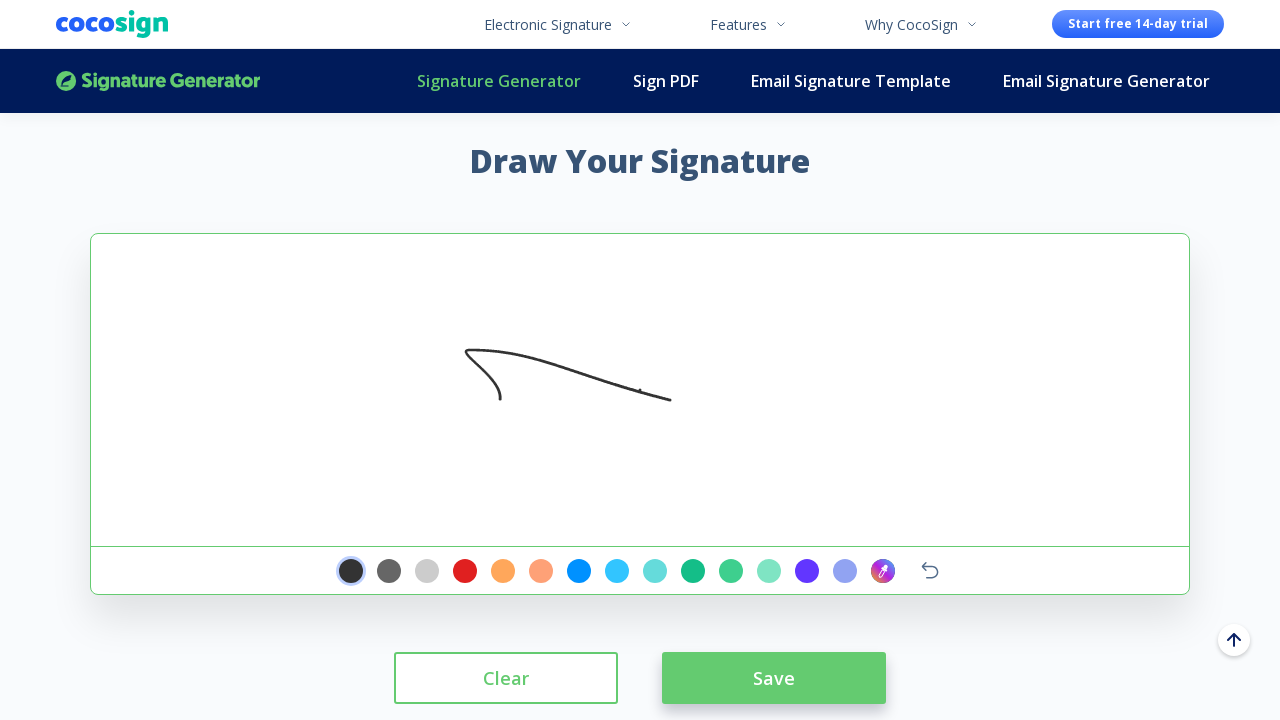

Continued signature stroke with final adjustments at (460, 450)
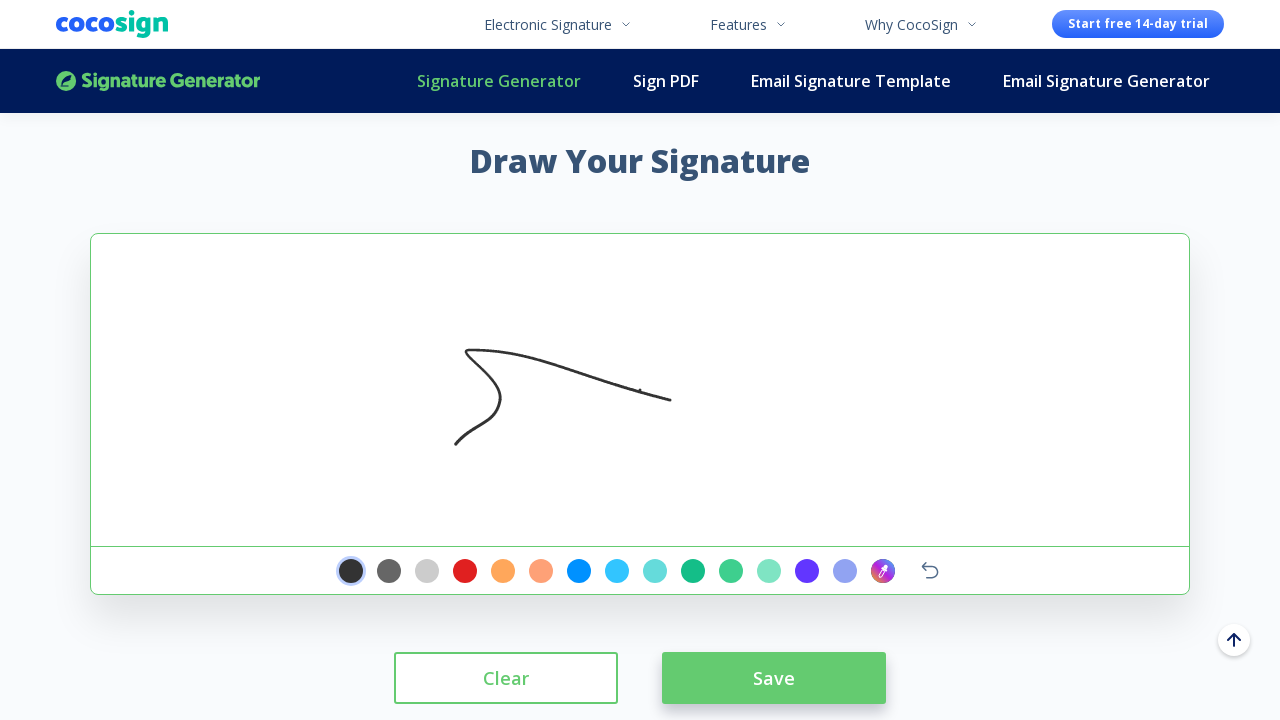

Released mouse button to complete signature drawing at (460, 450)
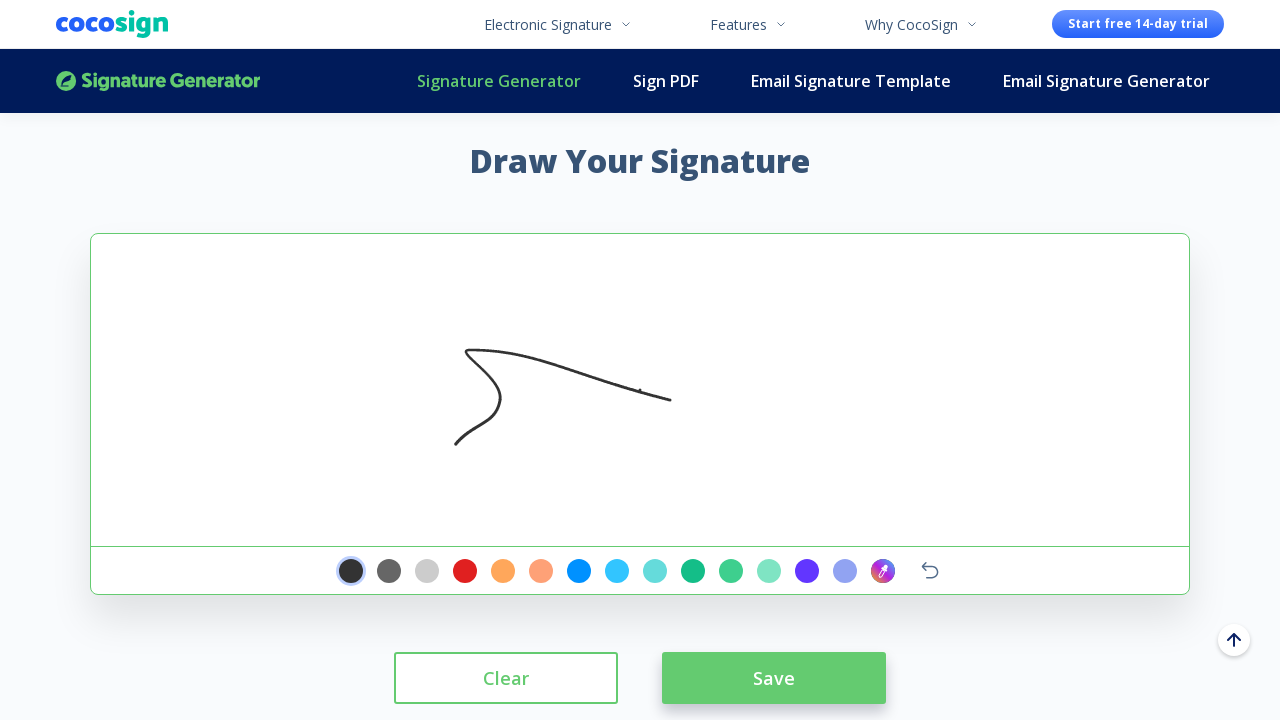

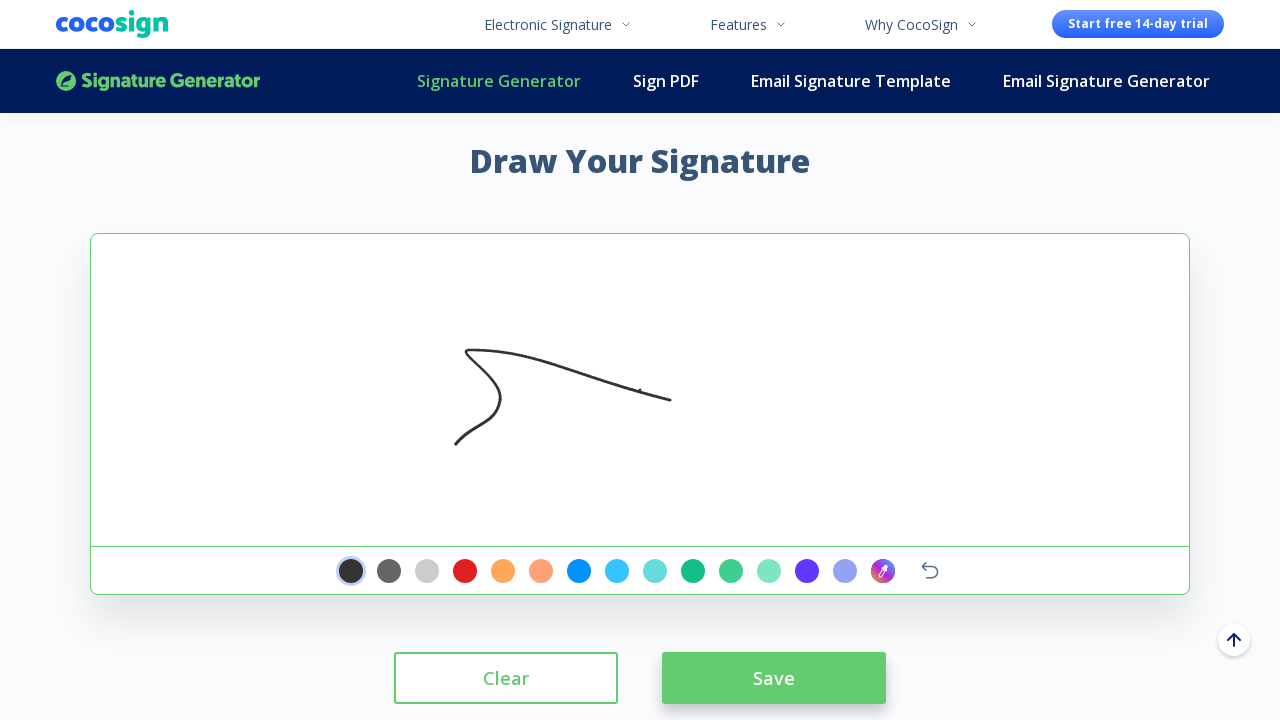